Tests selecting all four car options (Volvo, Saab, Opel, Audi) from a multi-select dropdown and then deselecting all options at once.

Starting URL: https://www.w3schools.com/tags/tryit.asp?filename=tryhtml_select_multiple

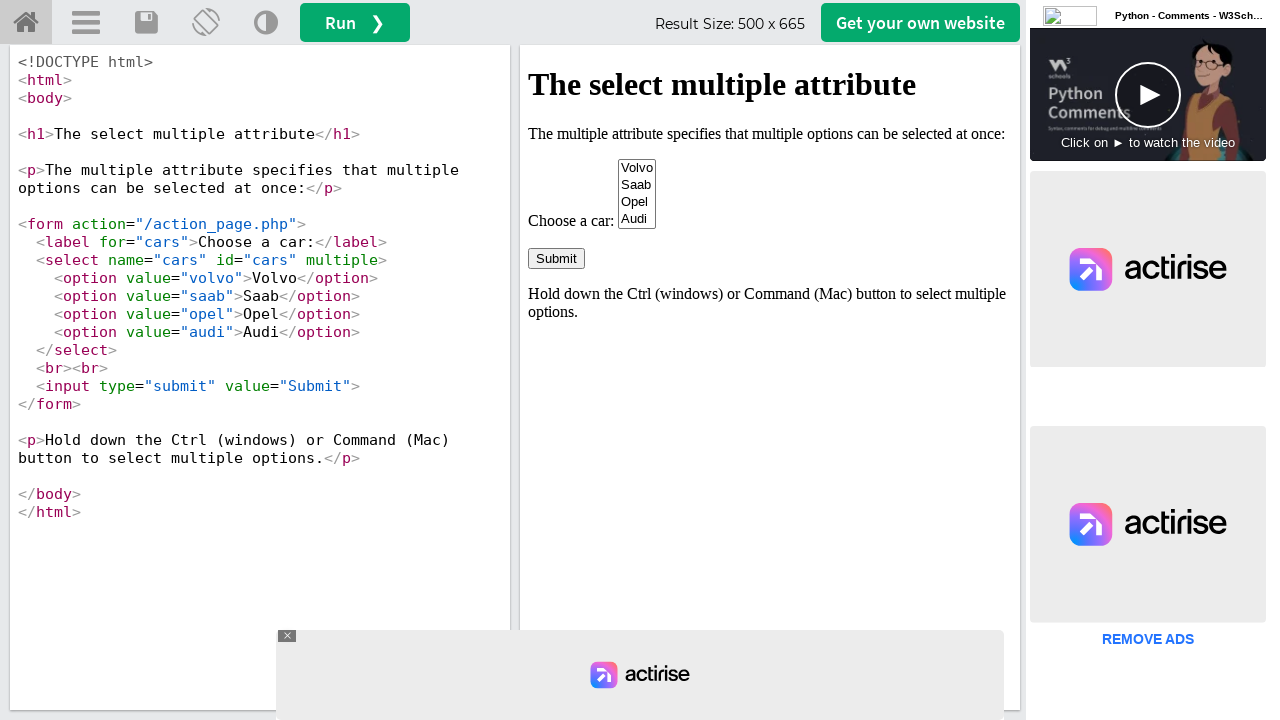

Located iframe with result content
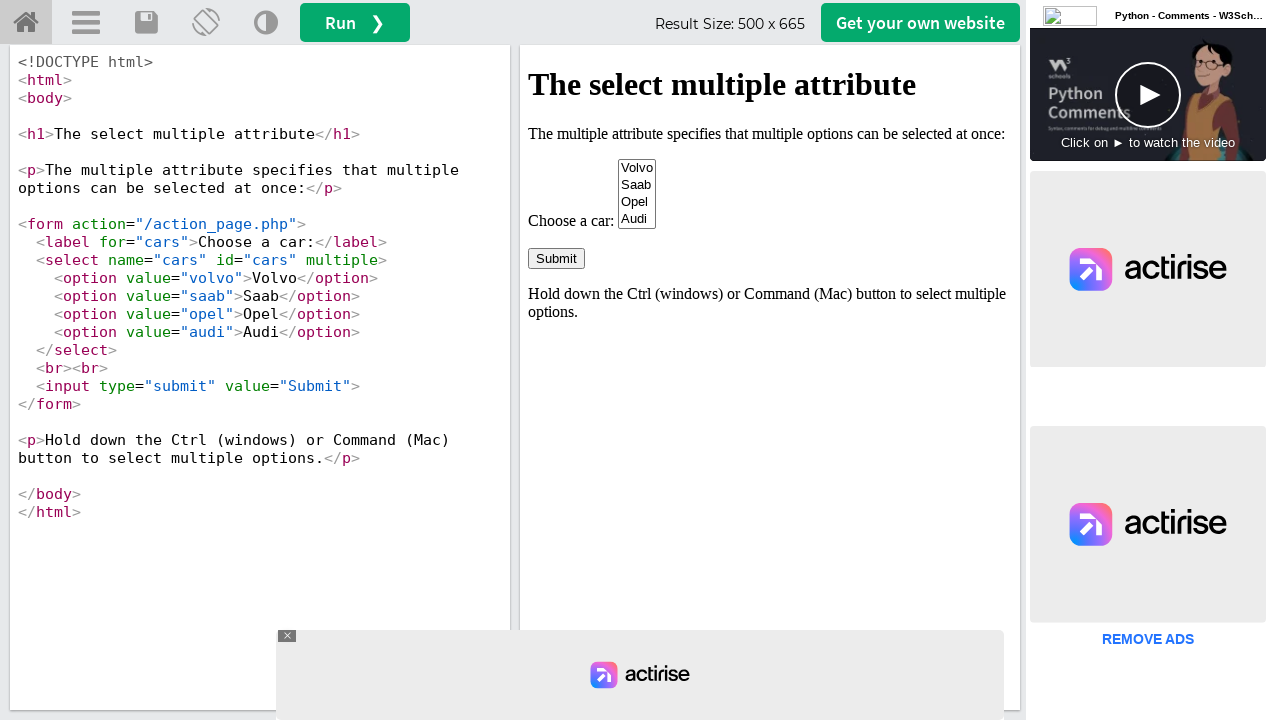

Selected Volvo from dropdown by index on #iframeResult >> internal:control=enter-frame >> select[name='cars']
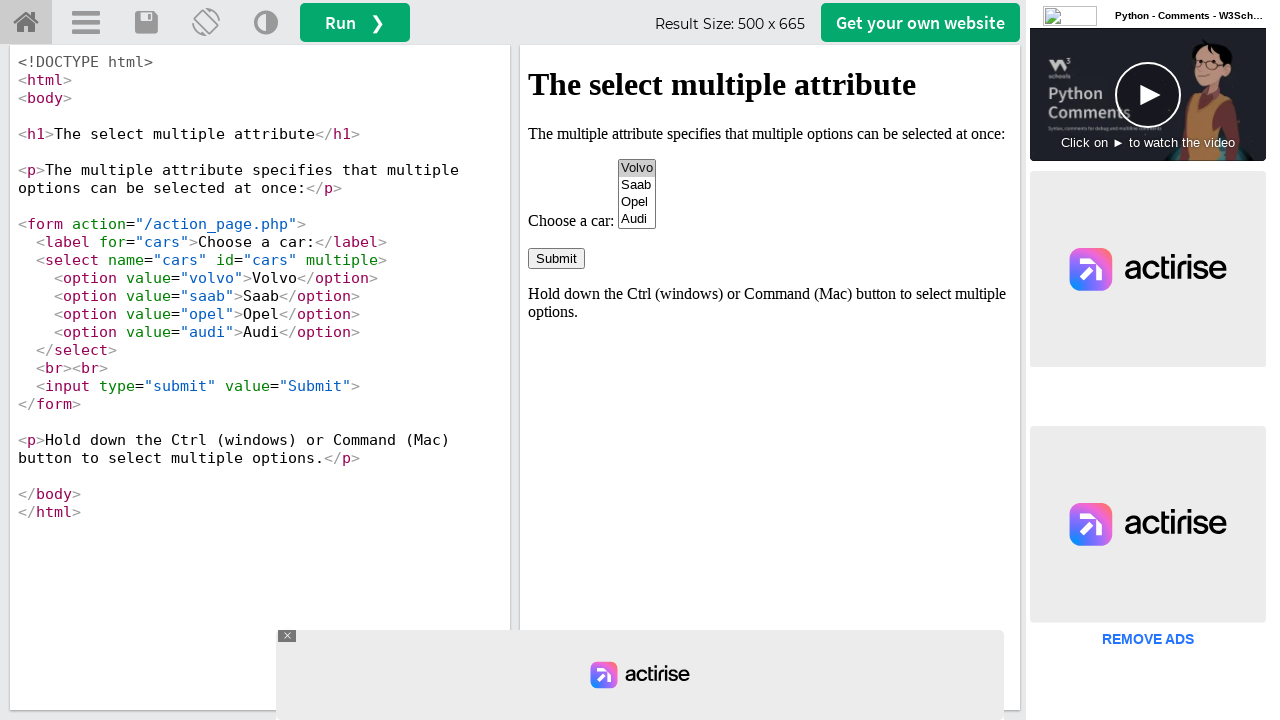

Selected Saab from dropdown by value on #iframeResult >> internal:control=enter-frame >> select[name='cars']
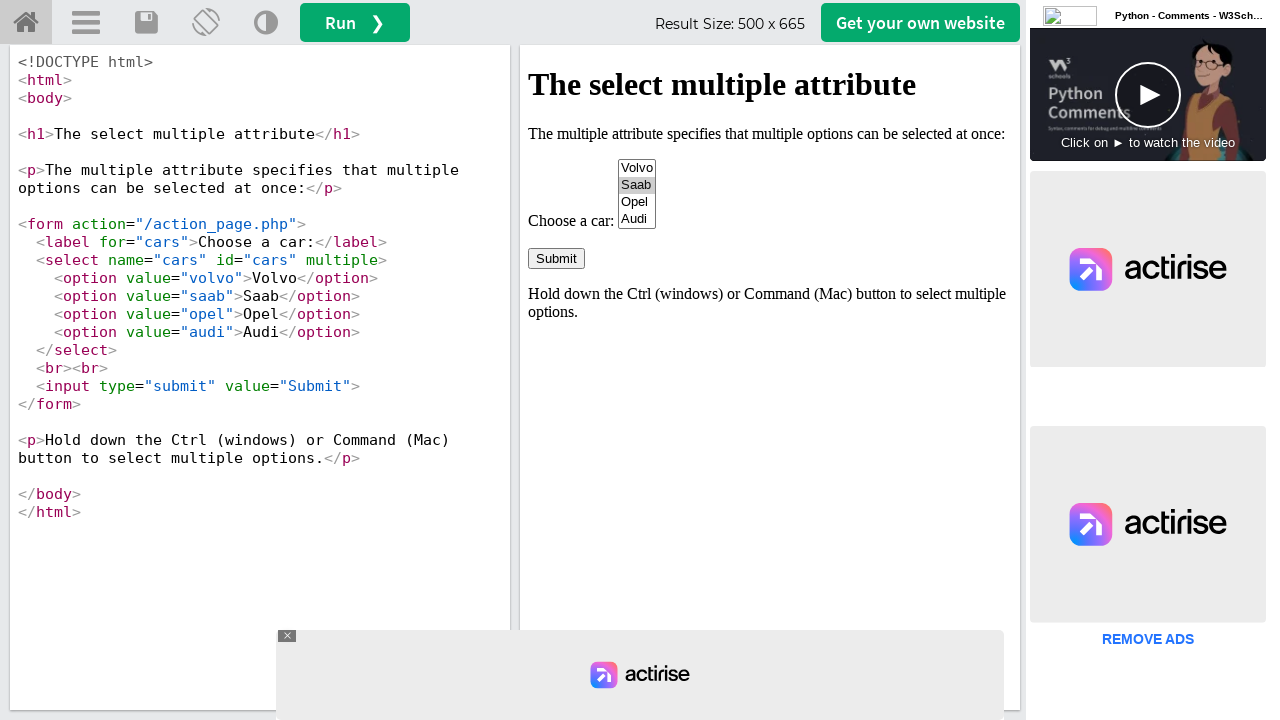

Selected Opel from dropdown by label on #iframeResult >> internal:control=enter-frame >> select[name='cars']
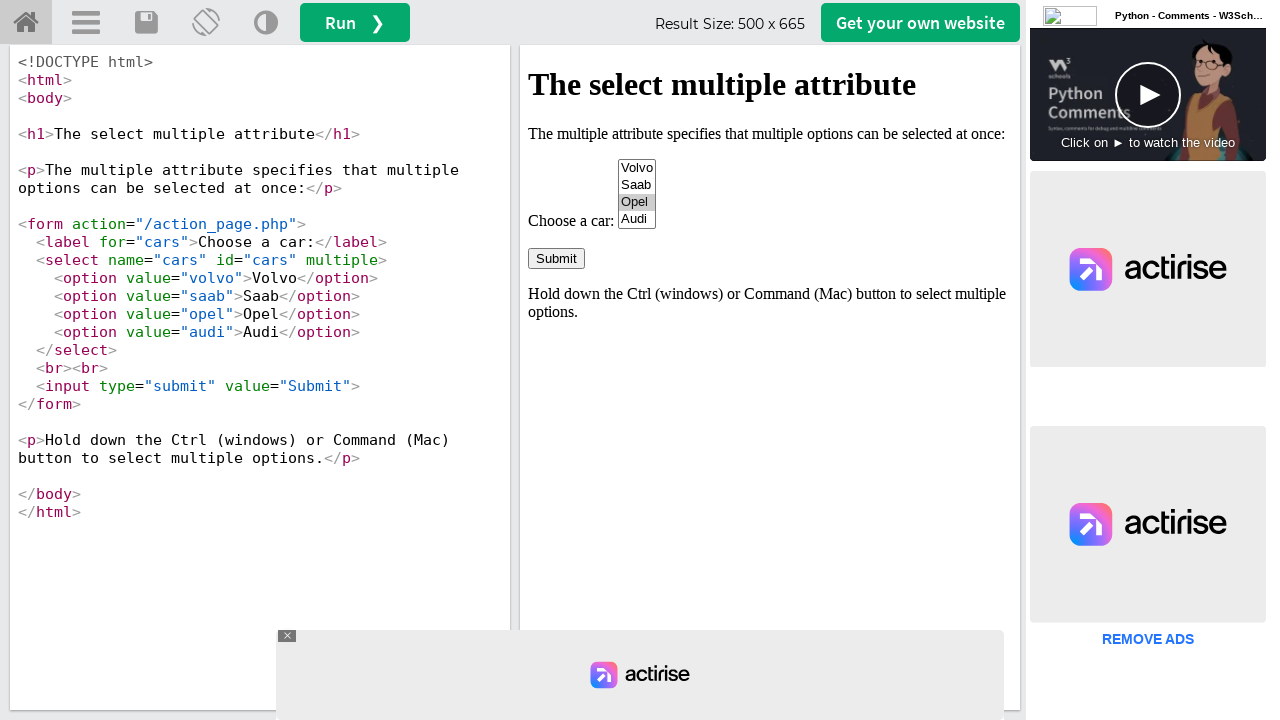

Selected Audi from dropdown by label on #iframeResult >> internal:control=enter-frame >> select[name='cars']
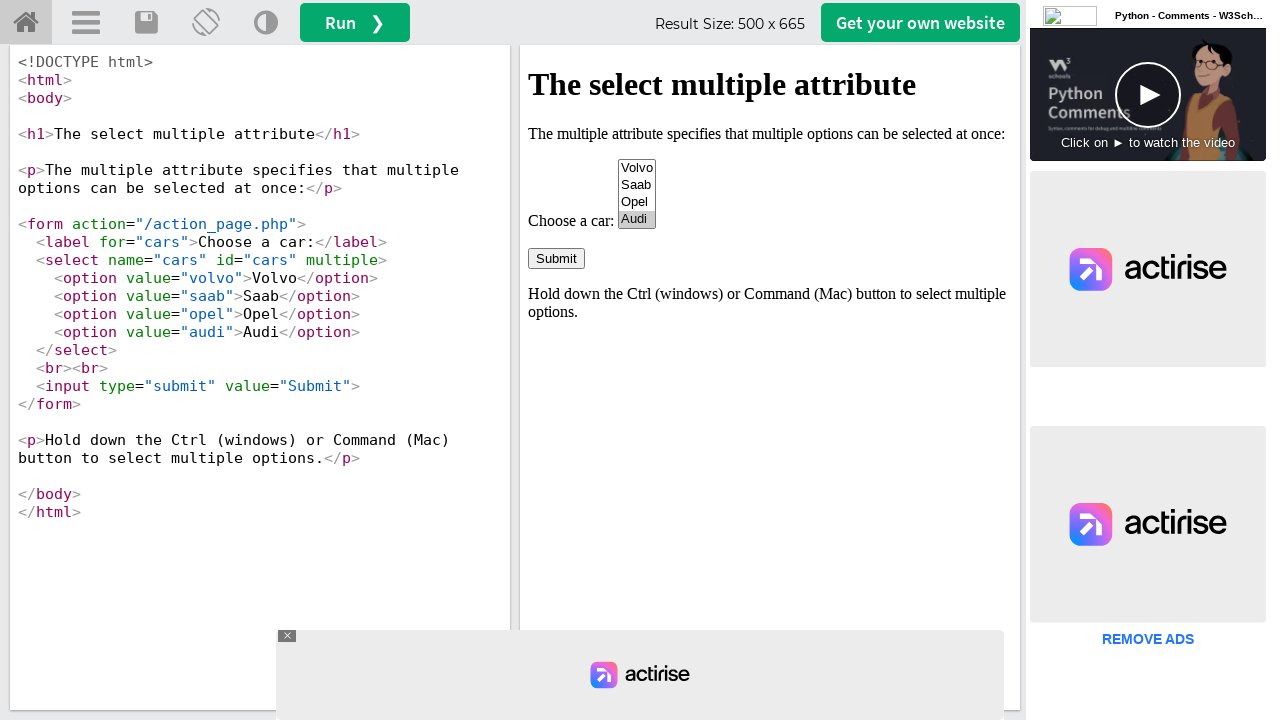

Deselected all options from dropdown on #iframeResult >> internal:control=enter-frame >> select[name='cars']
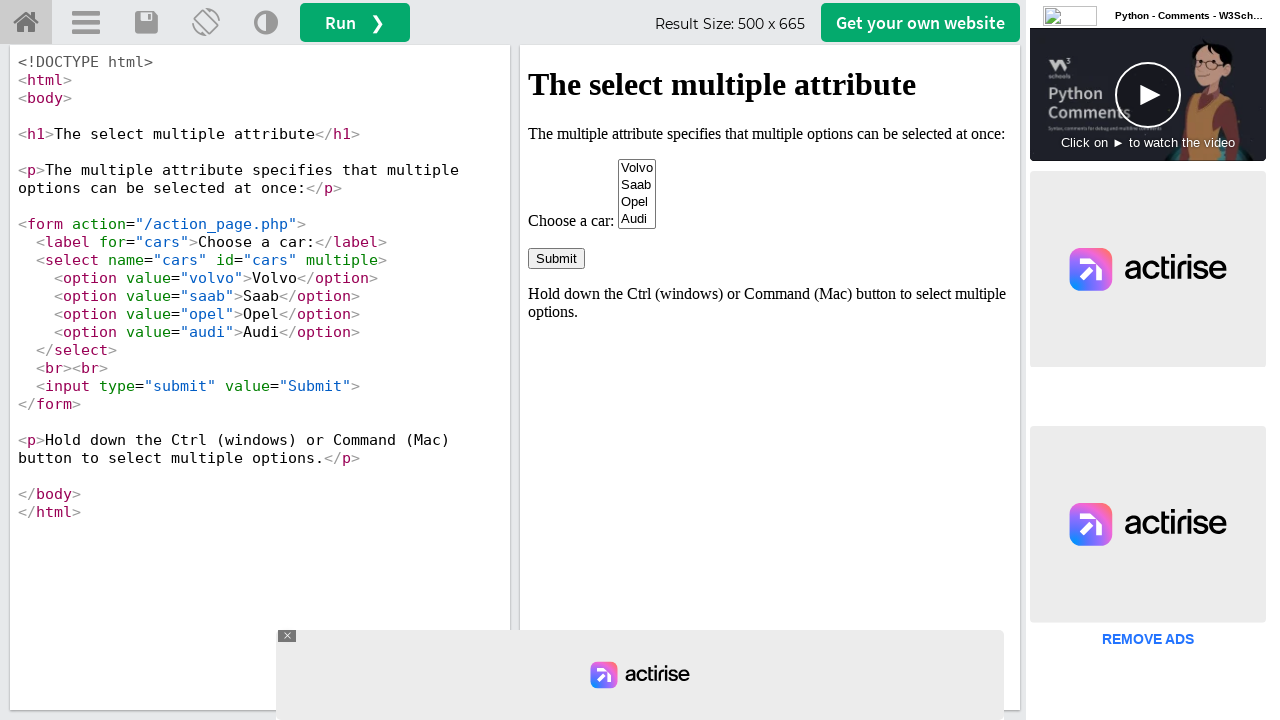

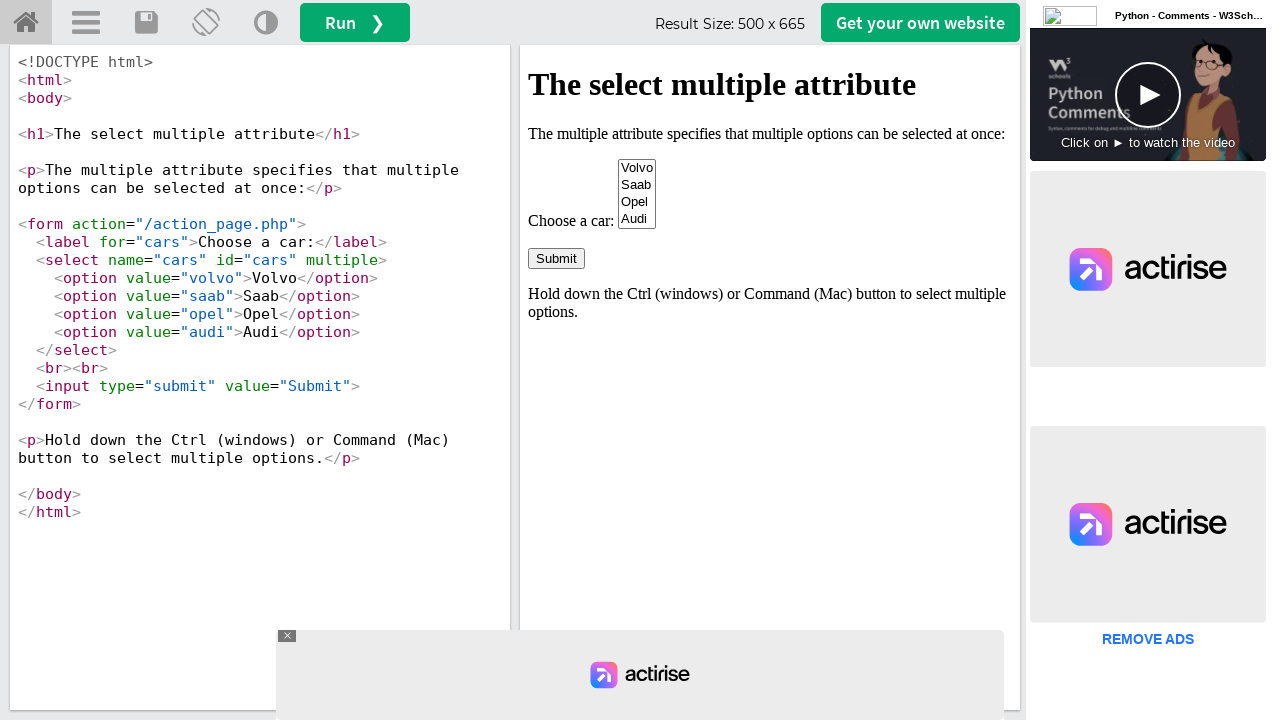